Navigates to the WYSIWYG Editor page by clicking the editor link from the welcome page

Starting URL: http://the-internet.herokuapp.com/

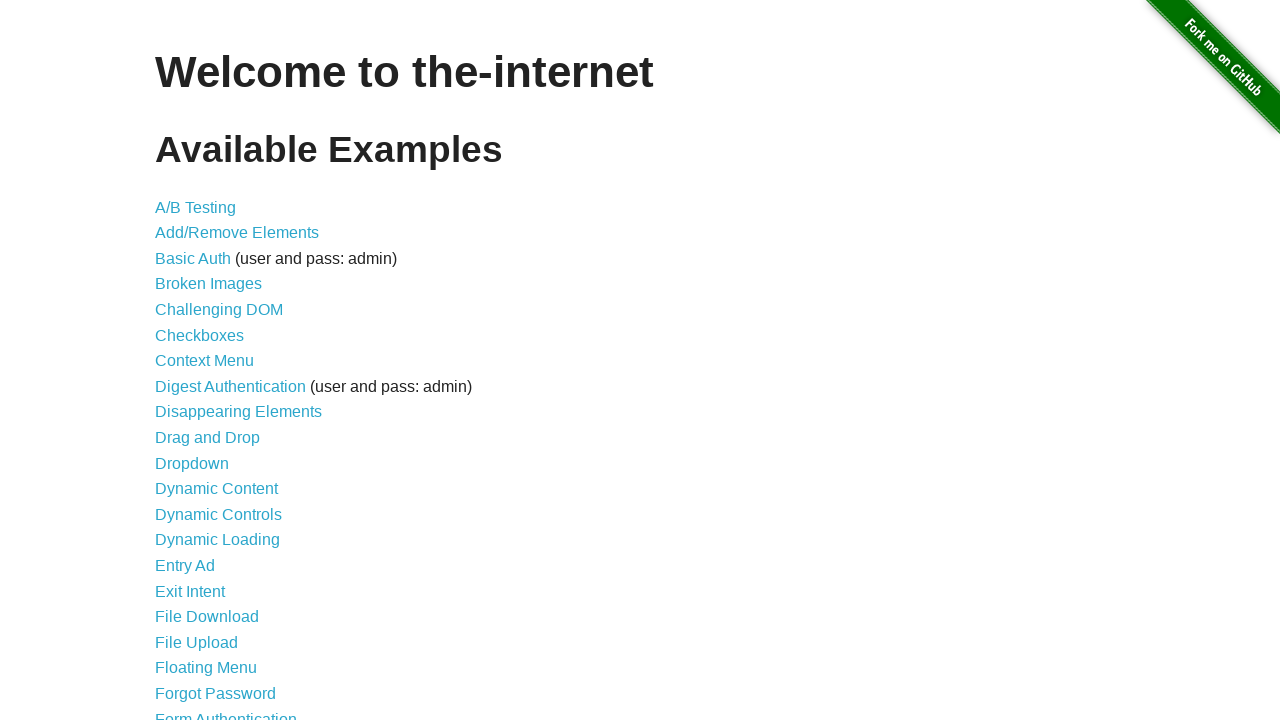

Clicked WYSIWYG Editor link from welcome page at (218, 651) on text=WYSIWYG Editor
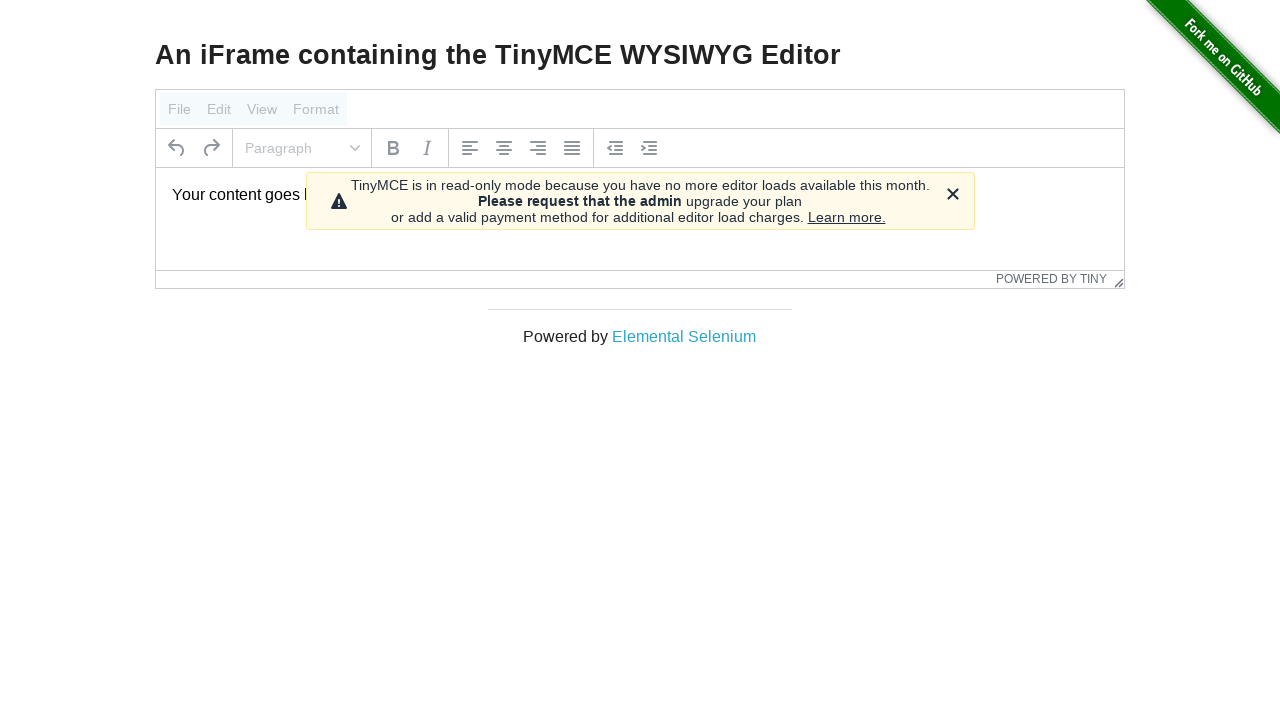

WYSIWYG Editor page loaded successfully
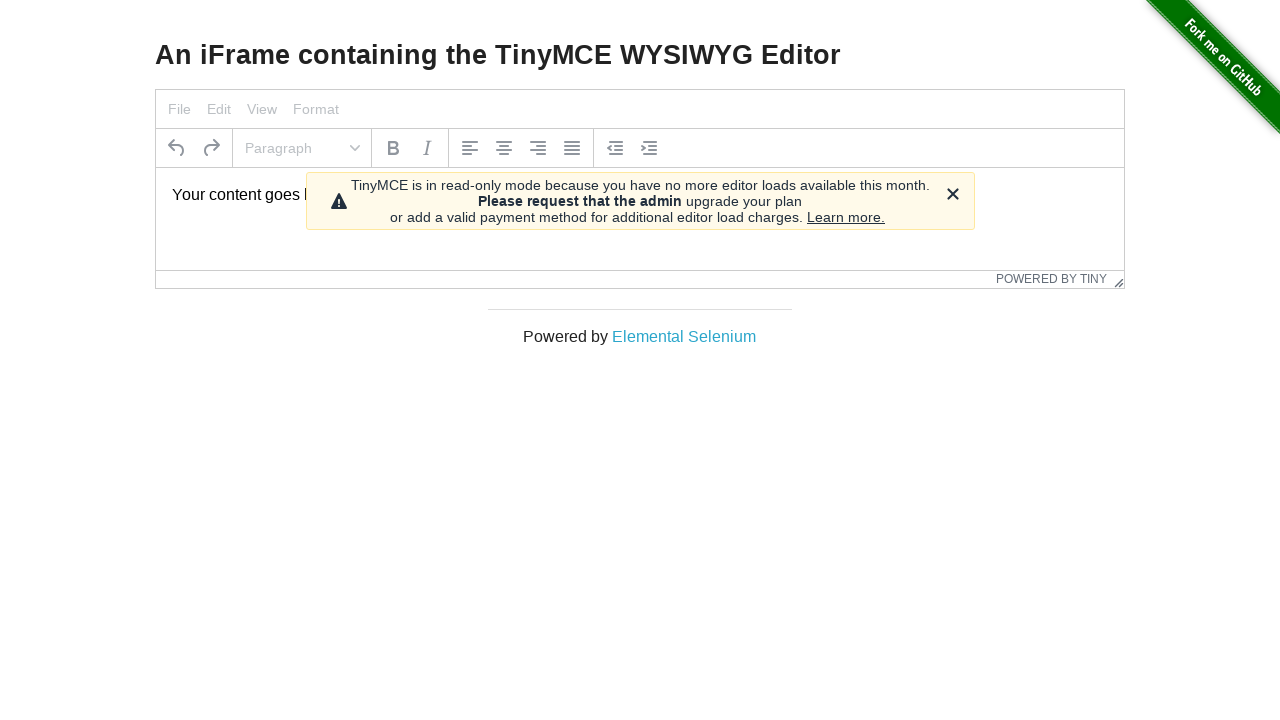

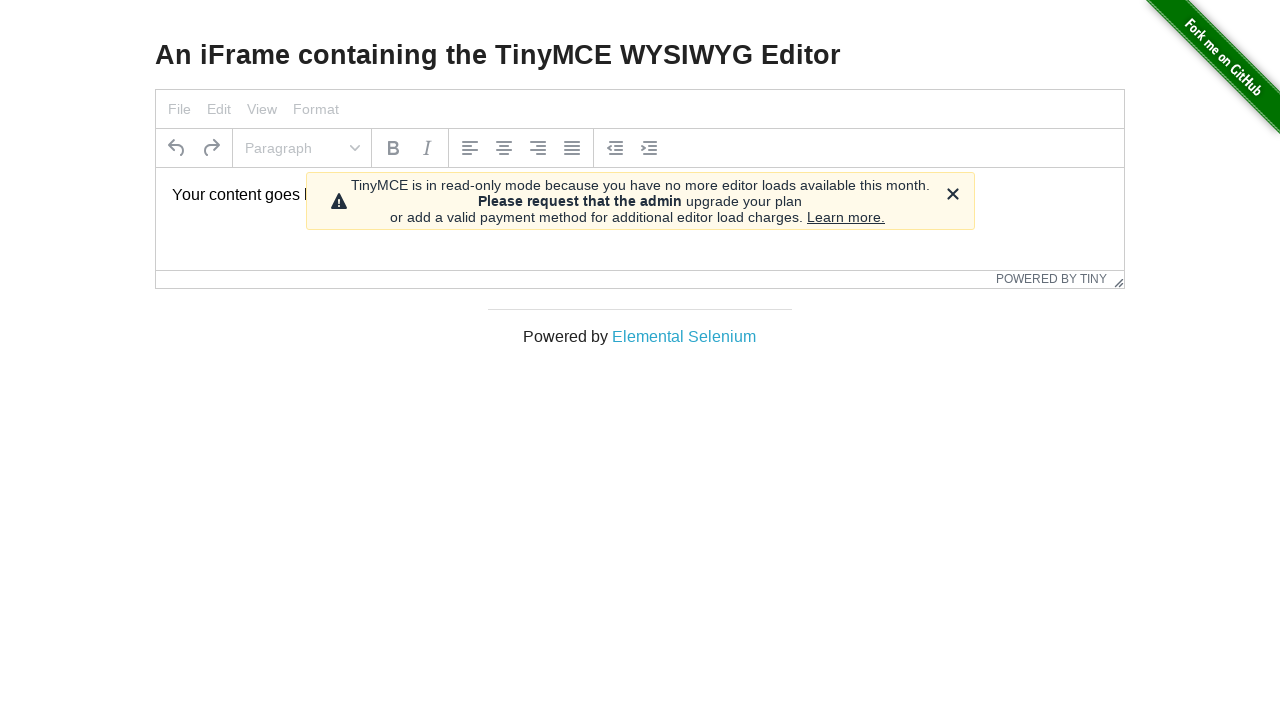